Navigates to mycontactform.com and retrieves the page title

Starting URL: http://www.mycontactform.com

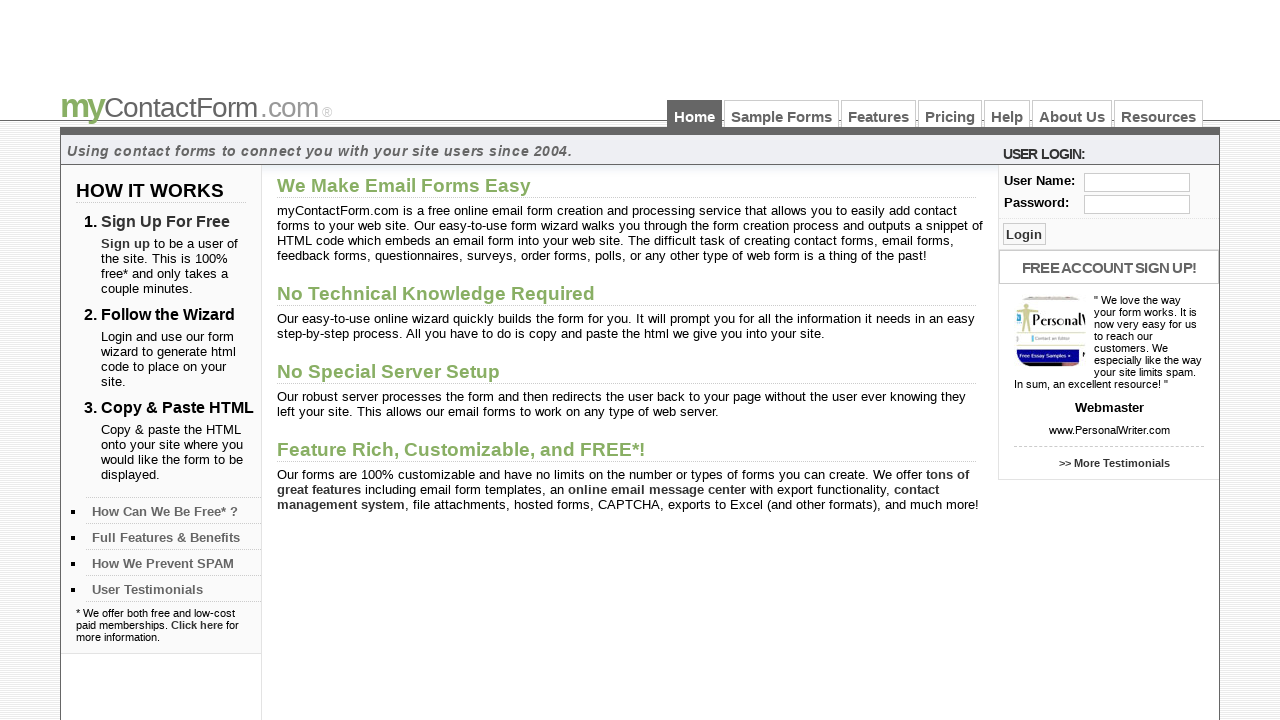

Navigated to mycontactform.com
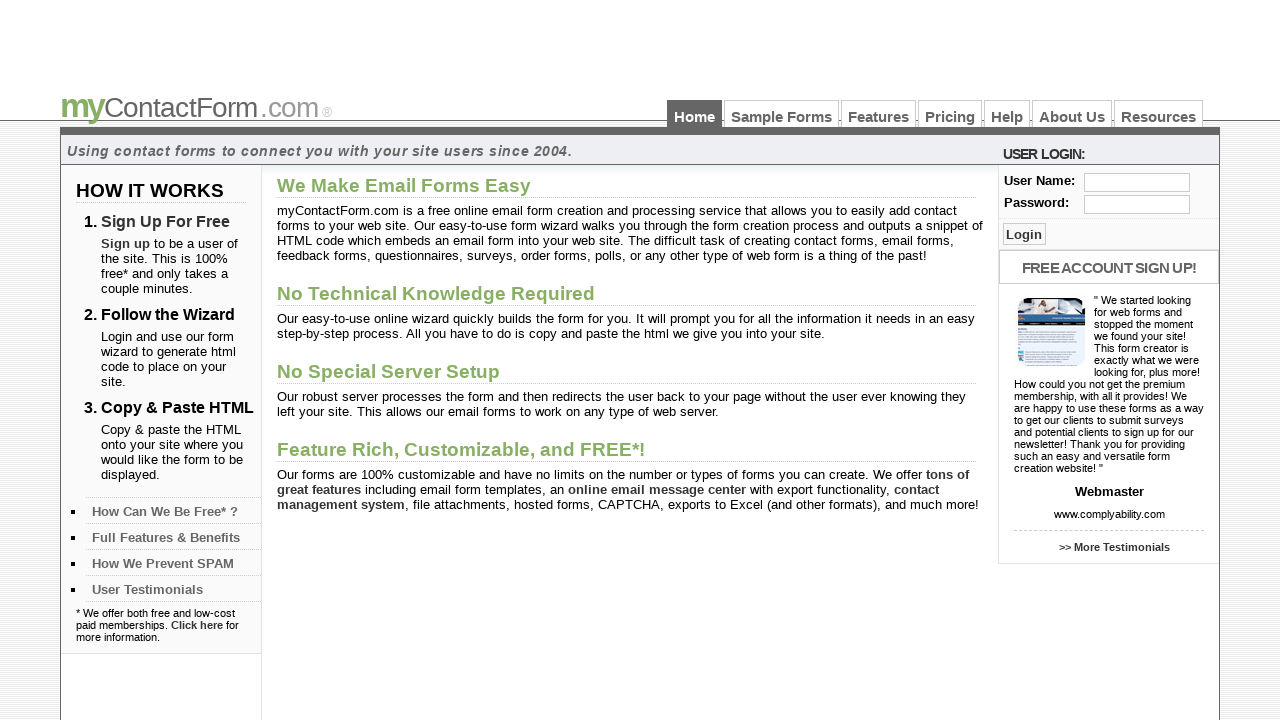

Retrieved page title: Free Contact and Email Forms - myContactForm.com
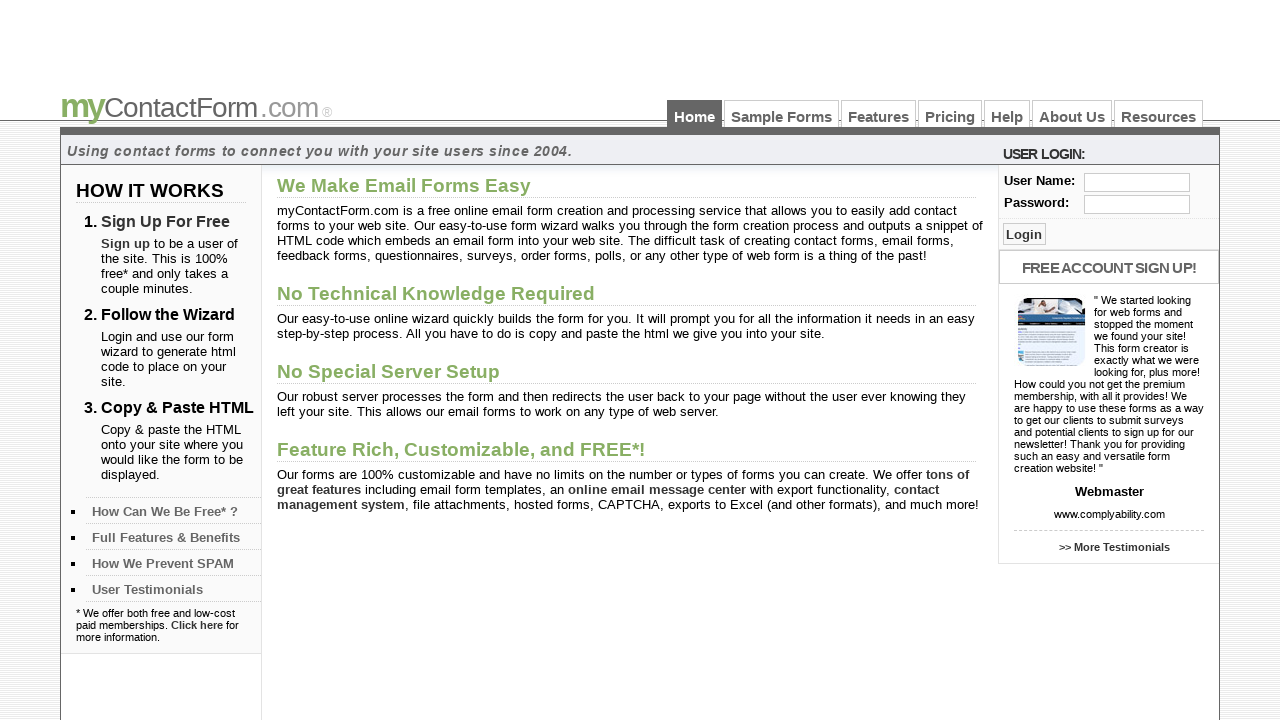

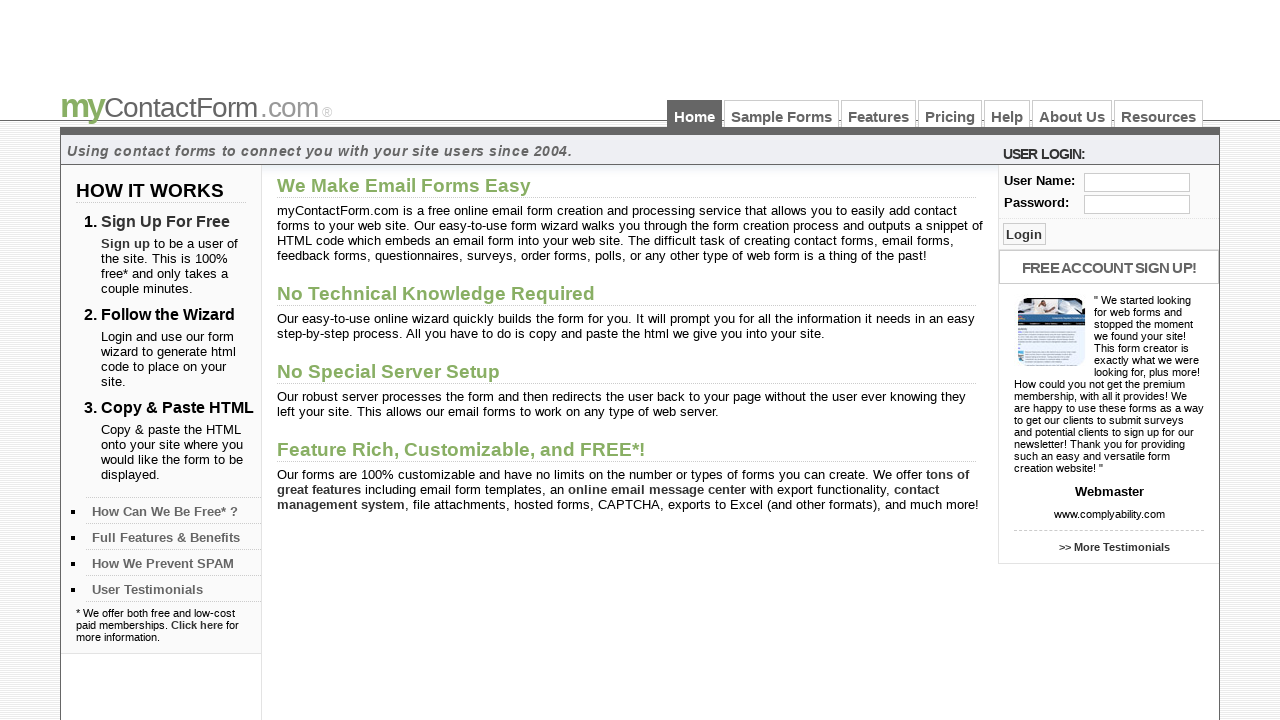